Tests dynamic loading functionality by clicking a start button, waiting for loading to complete, and verifying the "Hello World!" text appears

Starting URL: http://the-internet.herokuapp.com/dynamic_loading/1

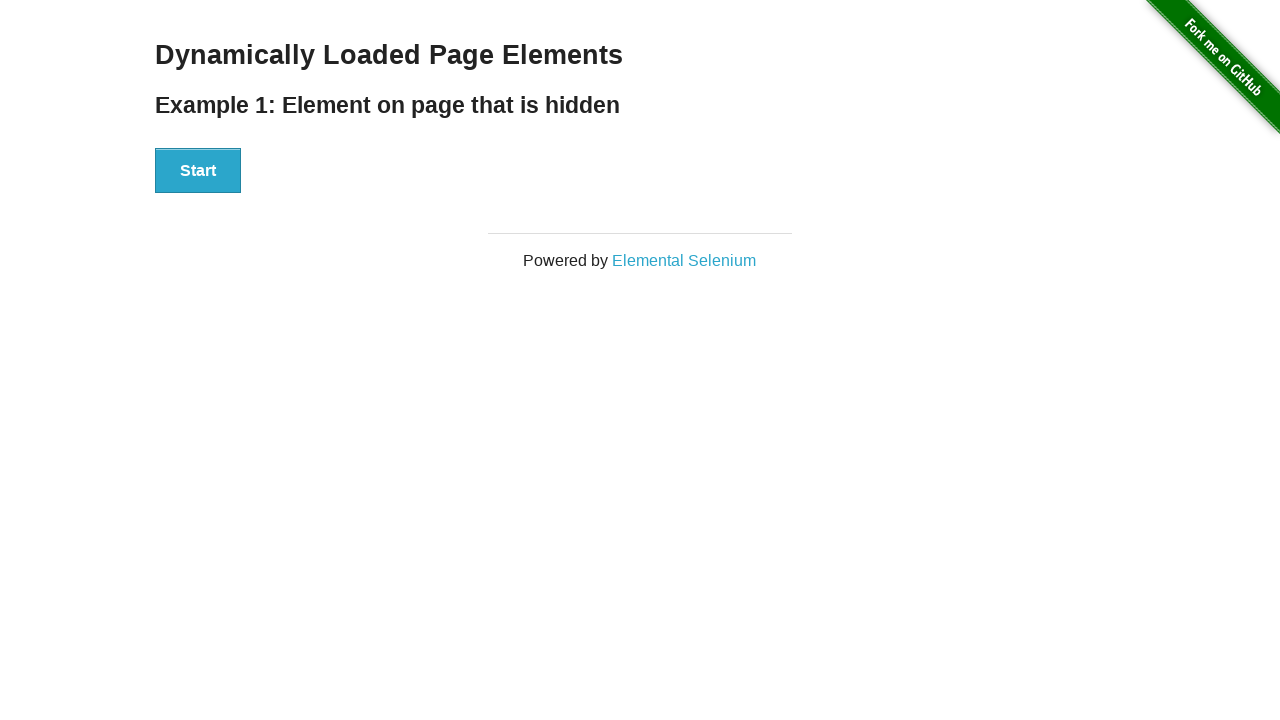

Navigated to dynamic loading test page
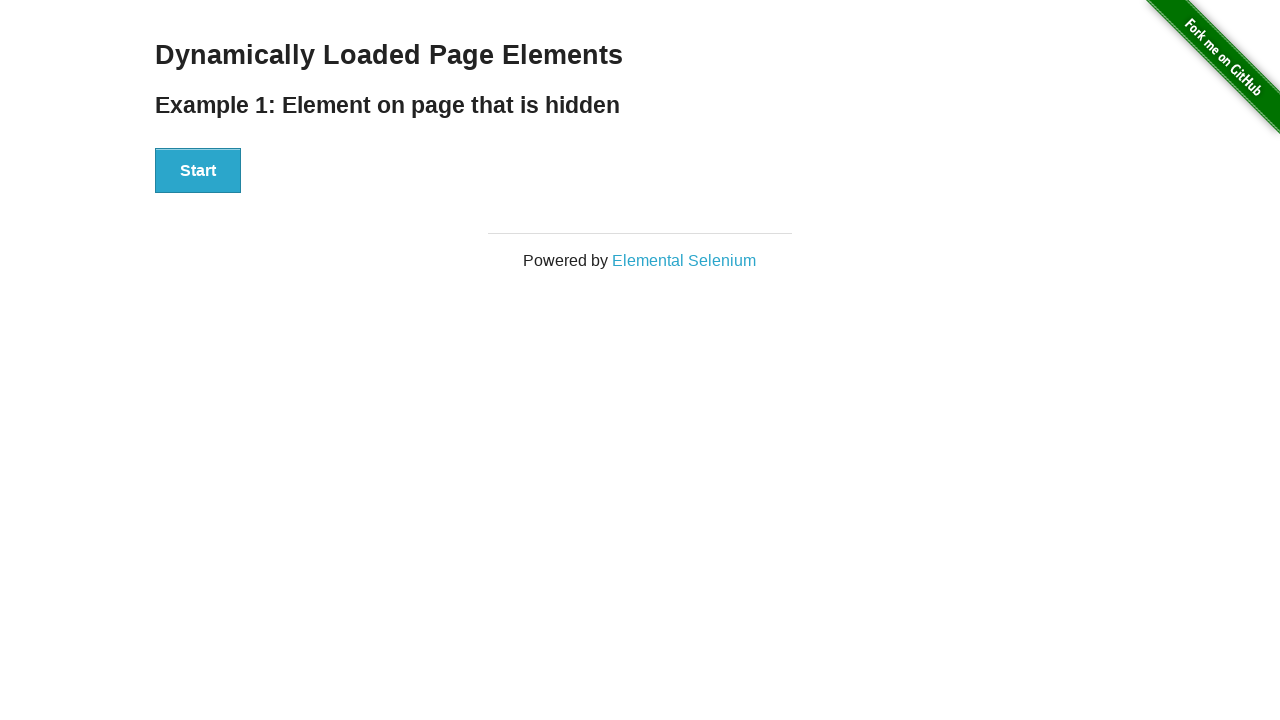

Clicked start button to trigger dynamic loading at (198, 171) on button
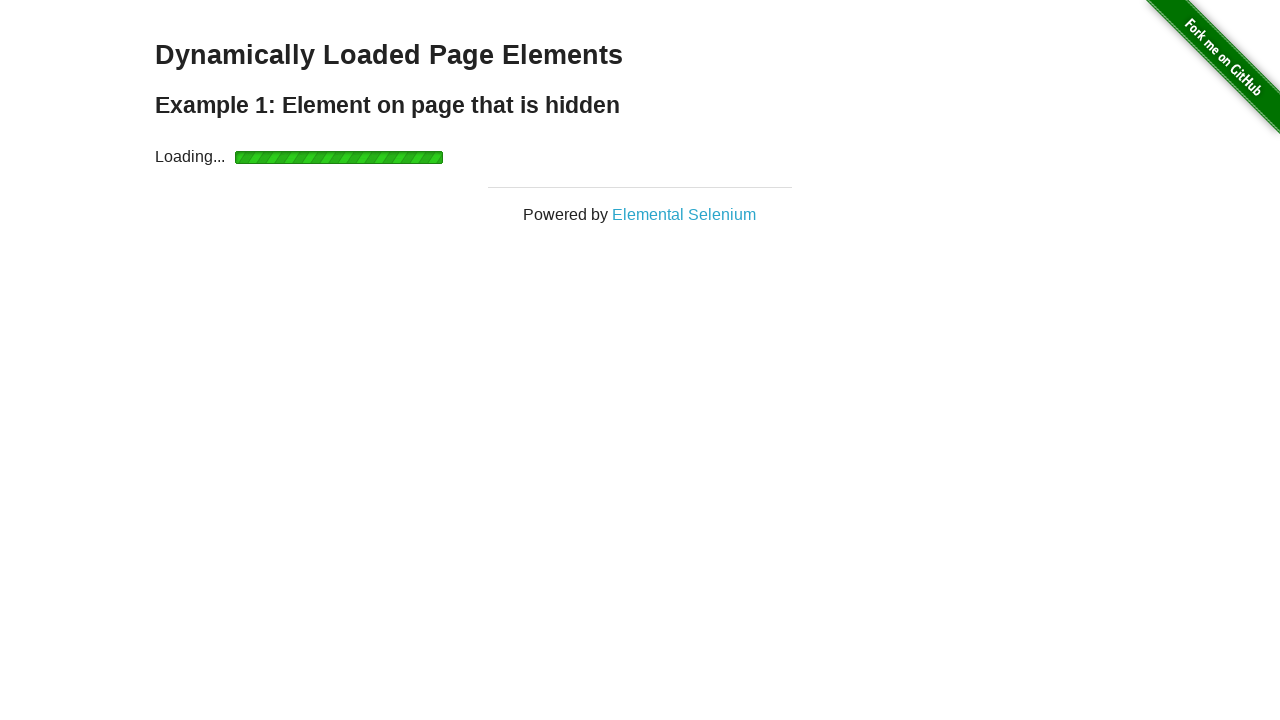

Loading completed and 'Hello World!' text appeared
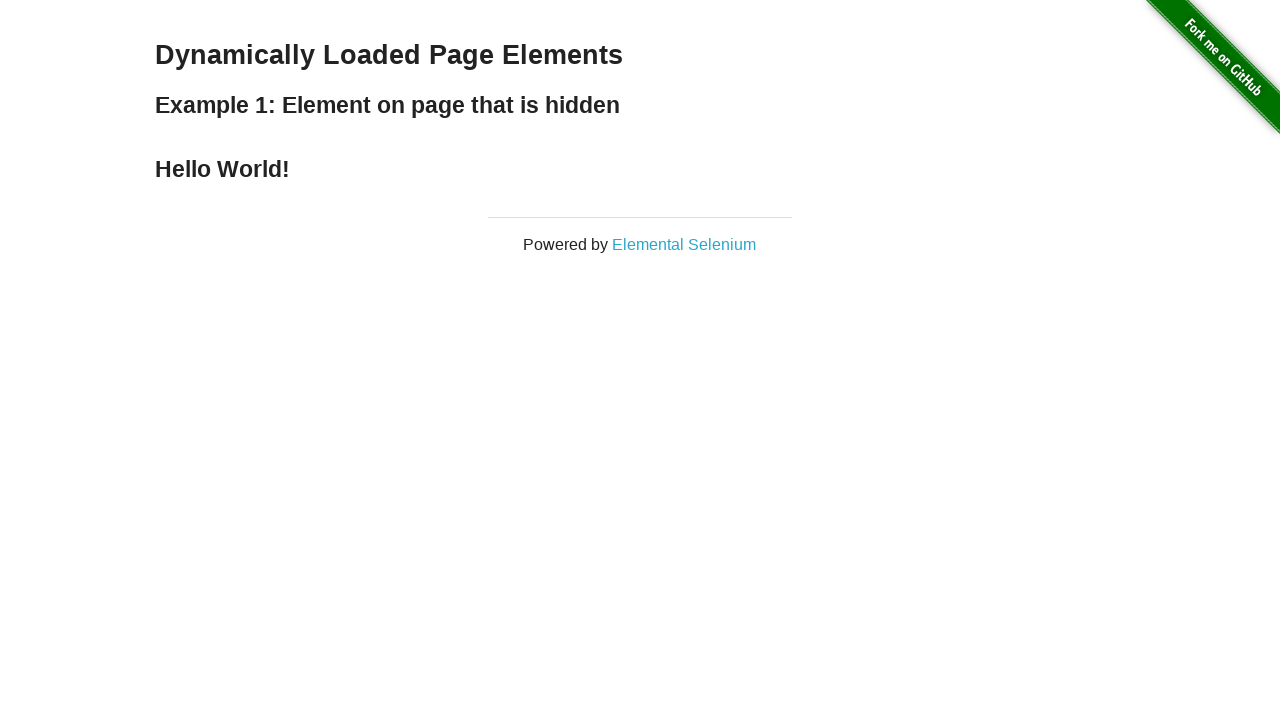

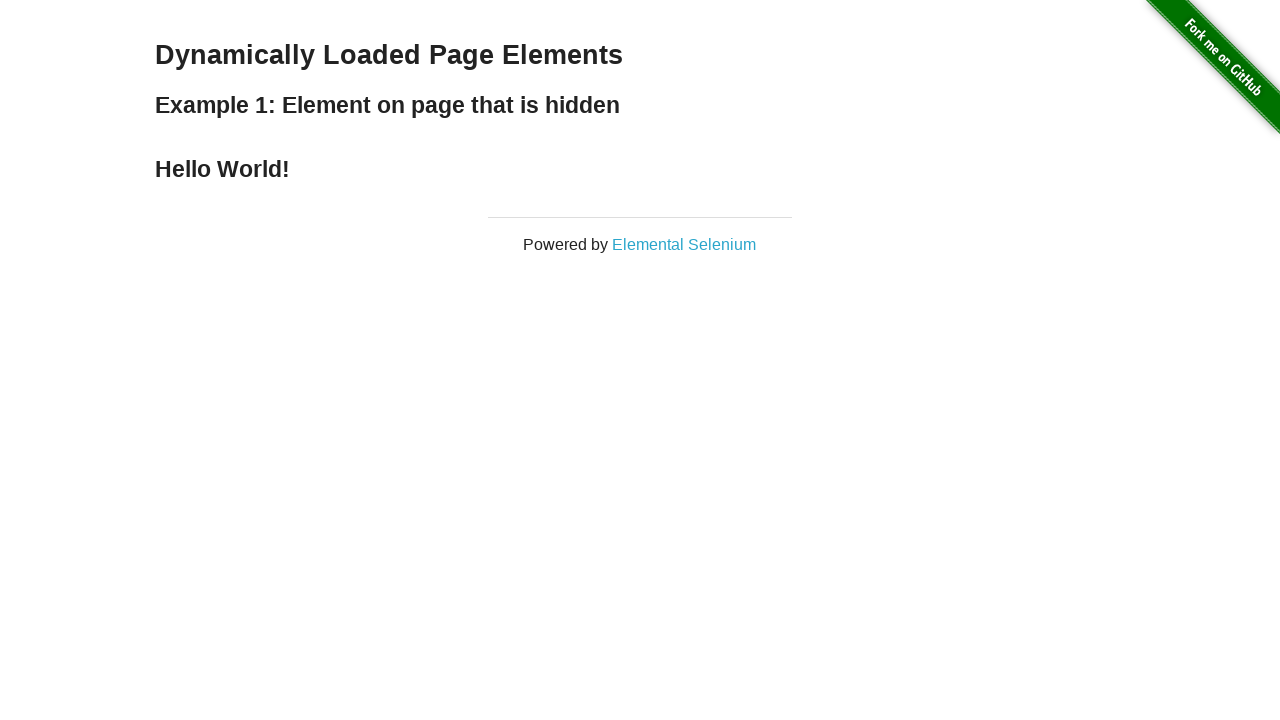